Tests file download functionality by navigating to a download page and clicking on a download link to initiate a file download.

Starting URL: https://the-internet.herokuapp.com/download

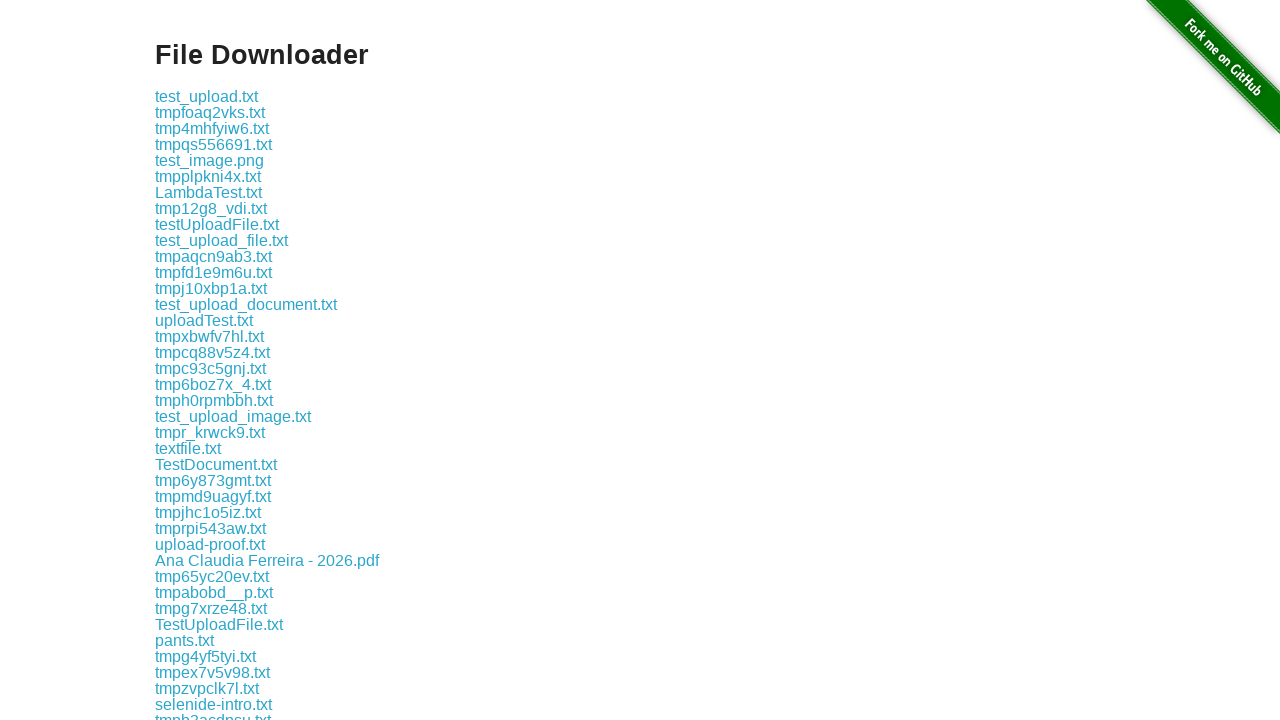

Clicked on download link at (210, 160) on #content > div > a:nth-child(10)
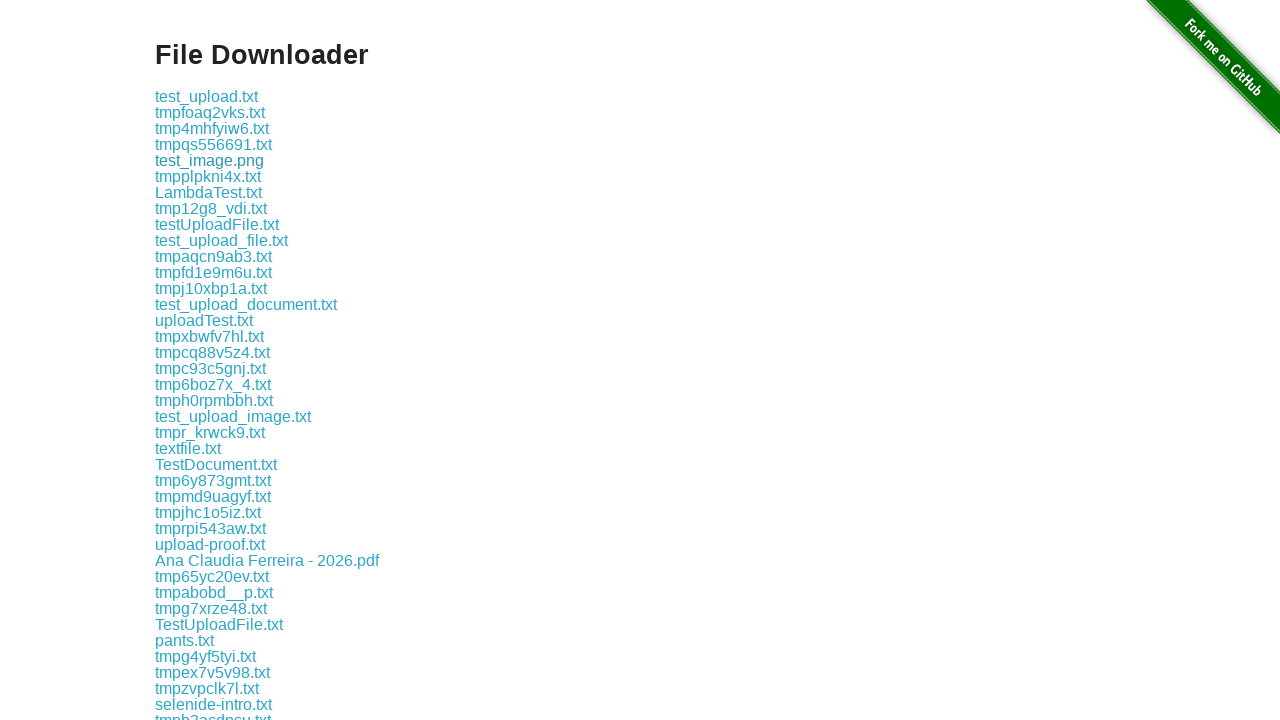

Waited 3 seconds for download to complete
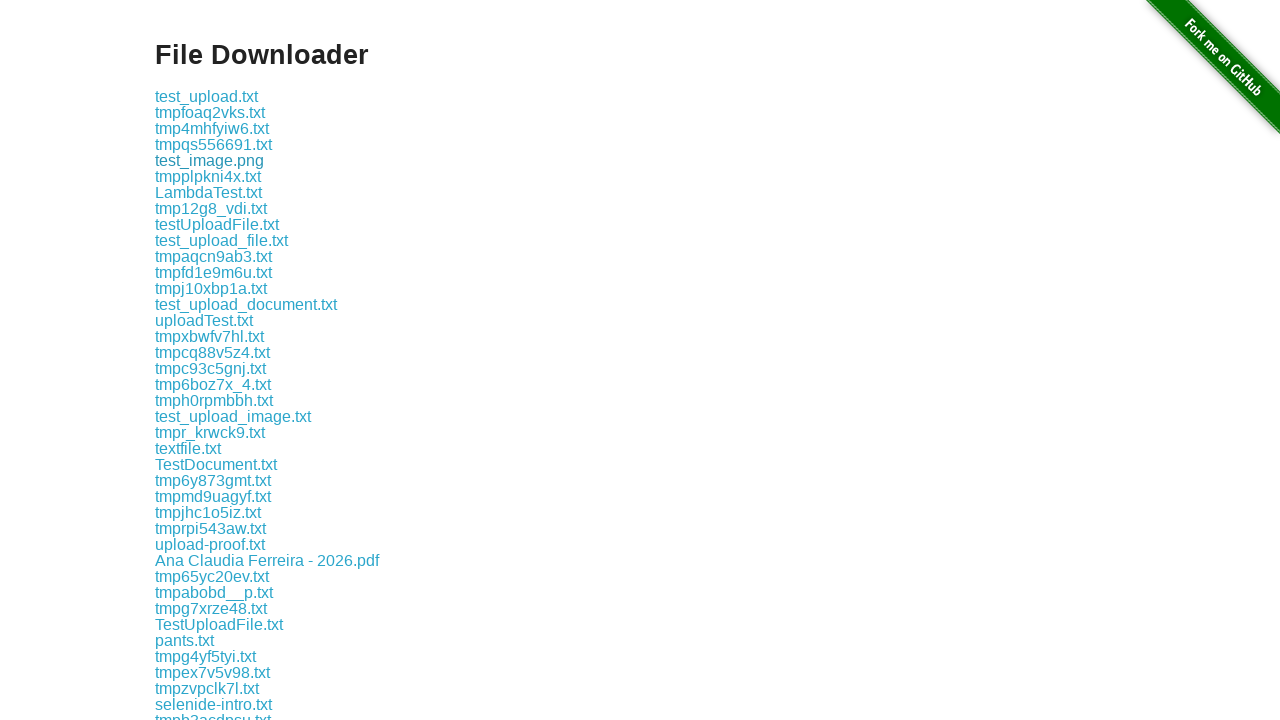

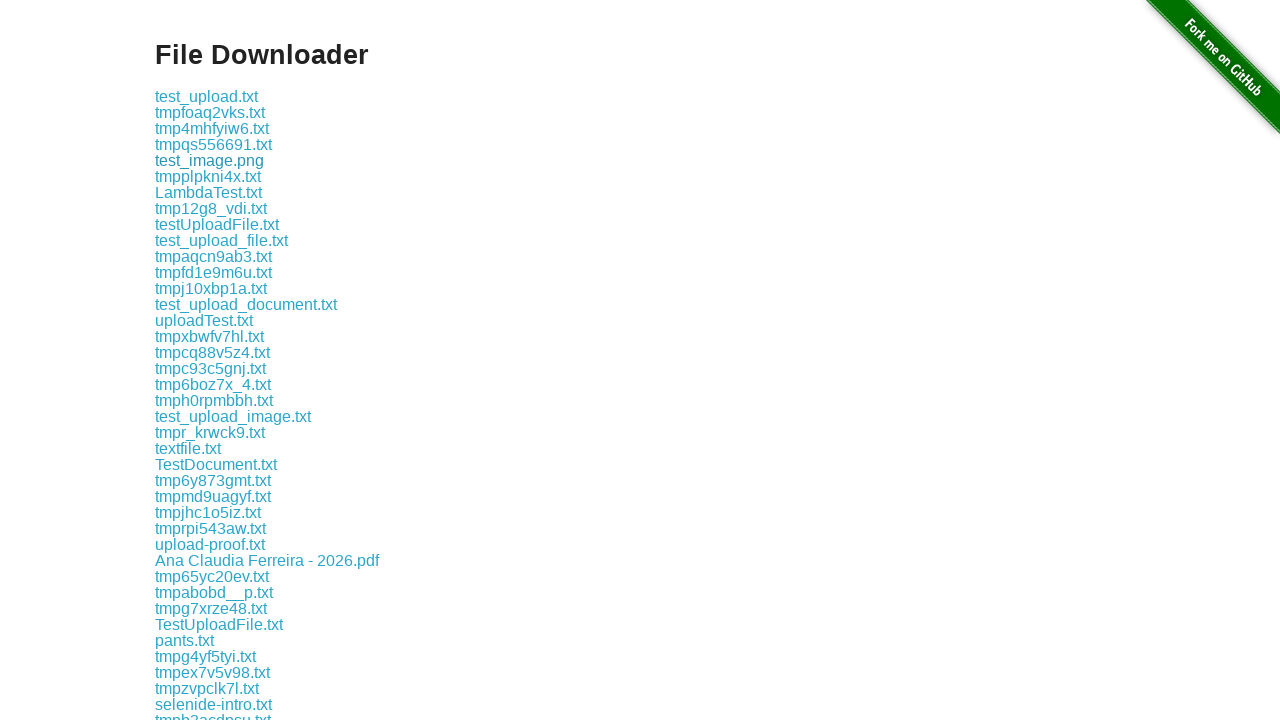